Tests a demo login form by extracting displayed credentials from the page, filling them into the form, submitting it, and verifying the success message

Starting URL: http://the-internet.herokuapp.com/login

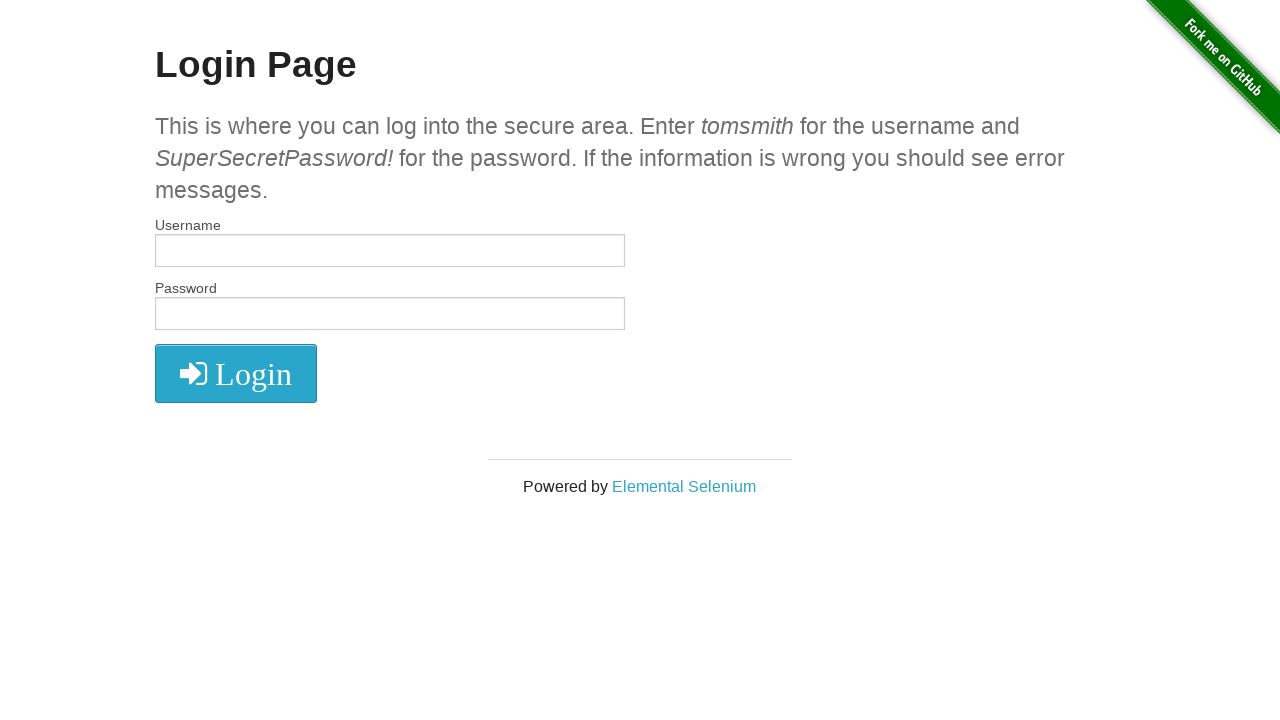

Extracted username from page display
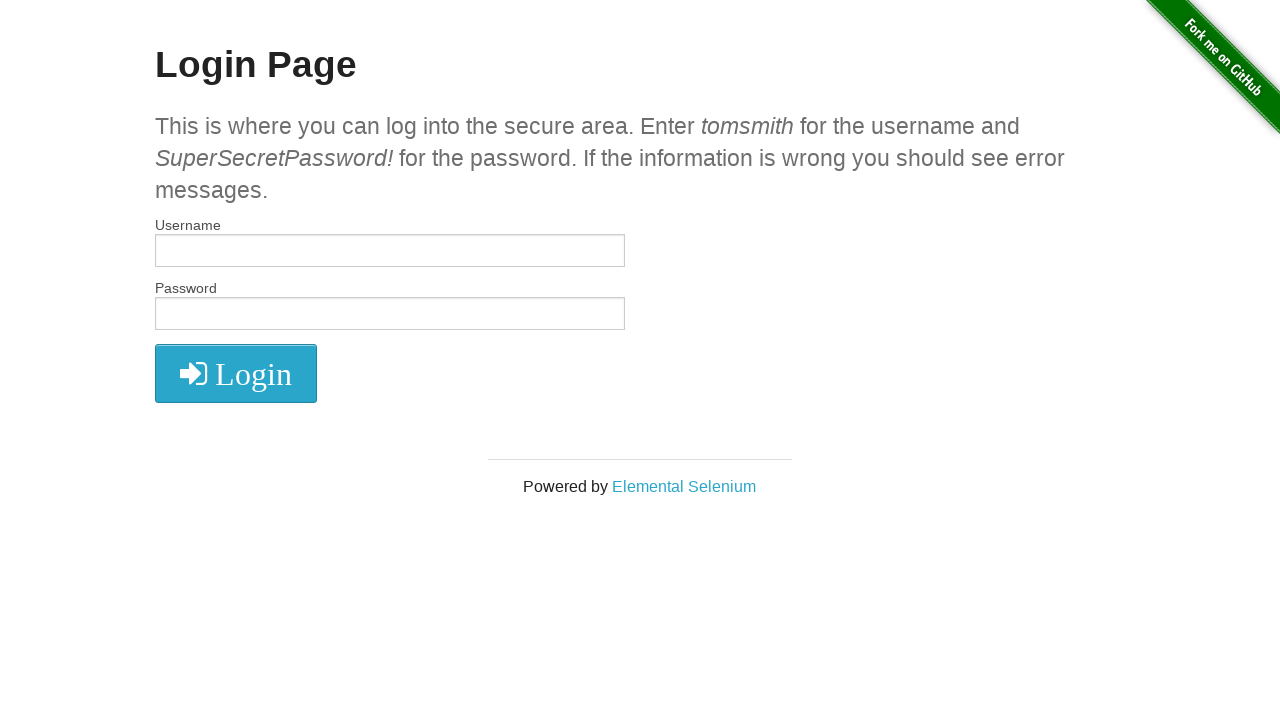

Filled username field with extracted username on #username
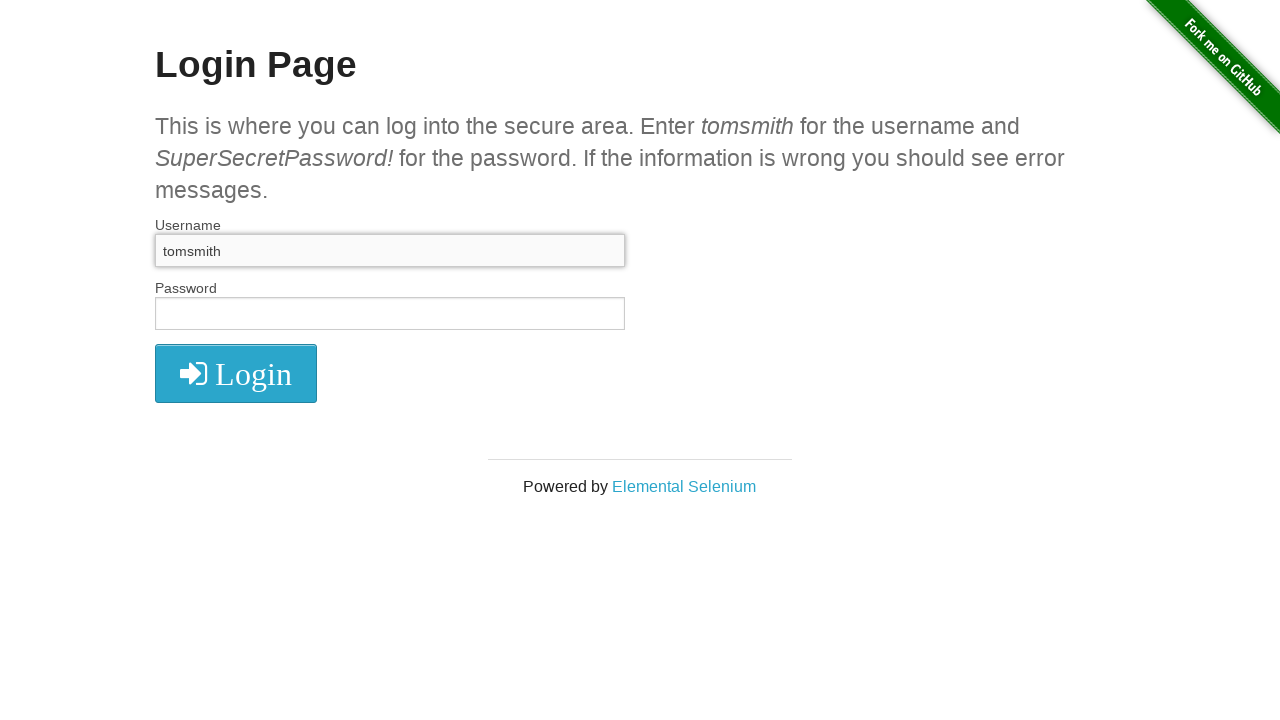

Extracted password from page display
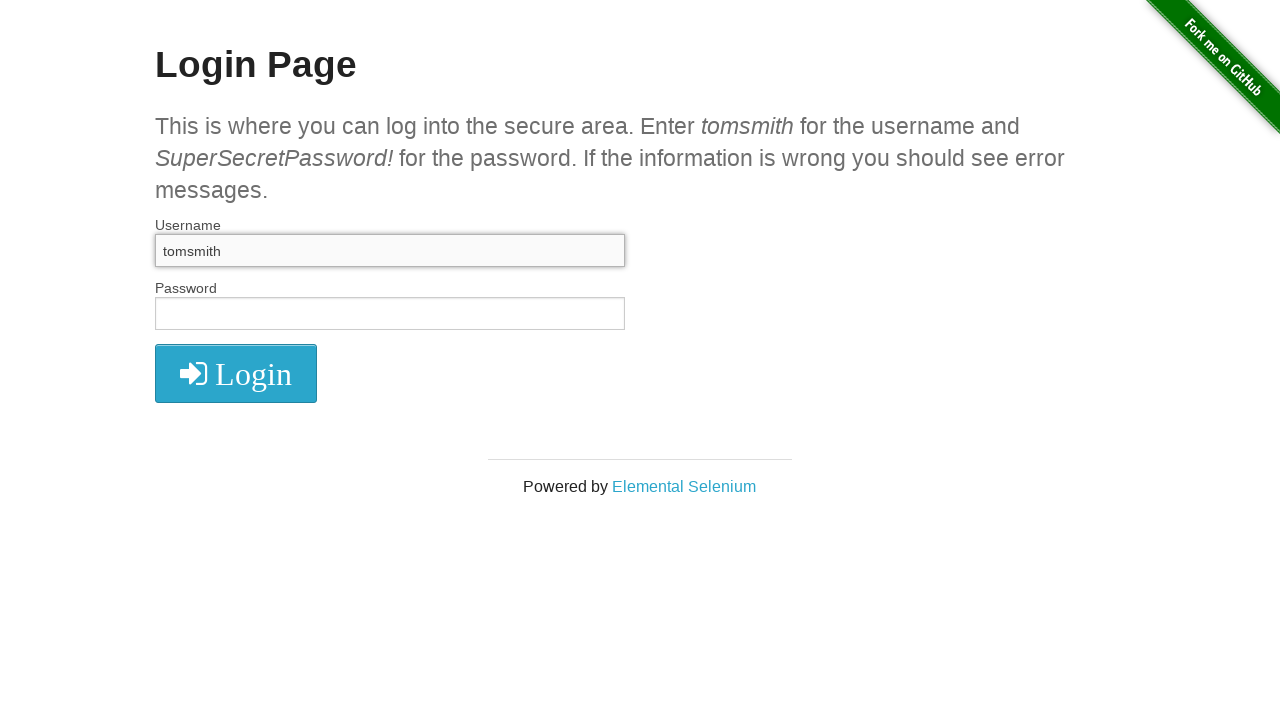

Filled password field with extracted password on #password
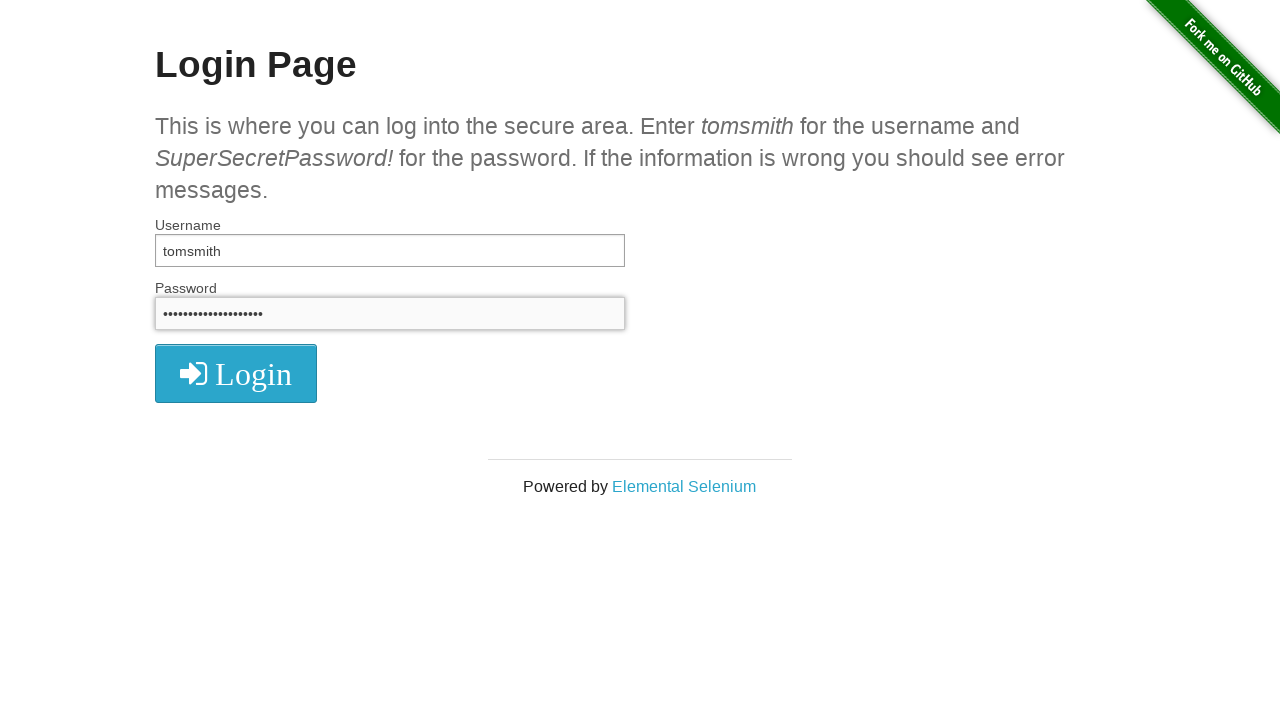

Clicked login button to submit credentials at (236, 373) on .radius
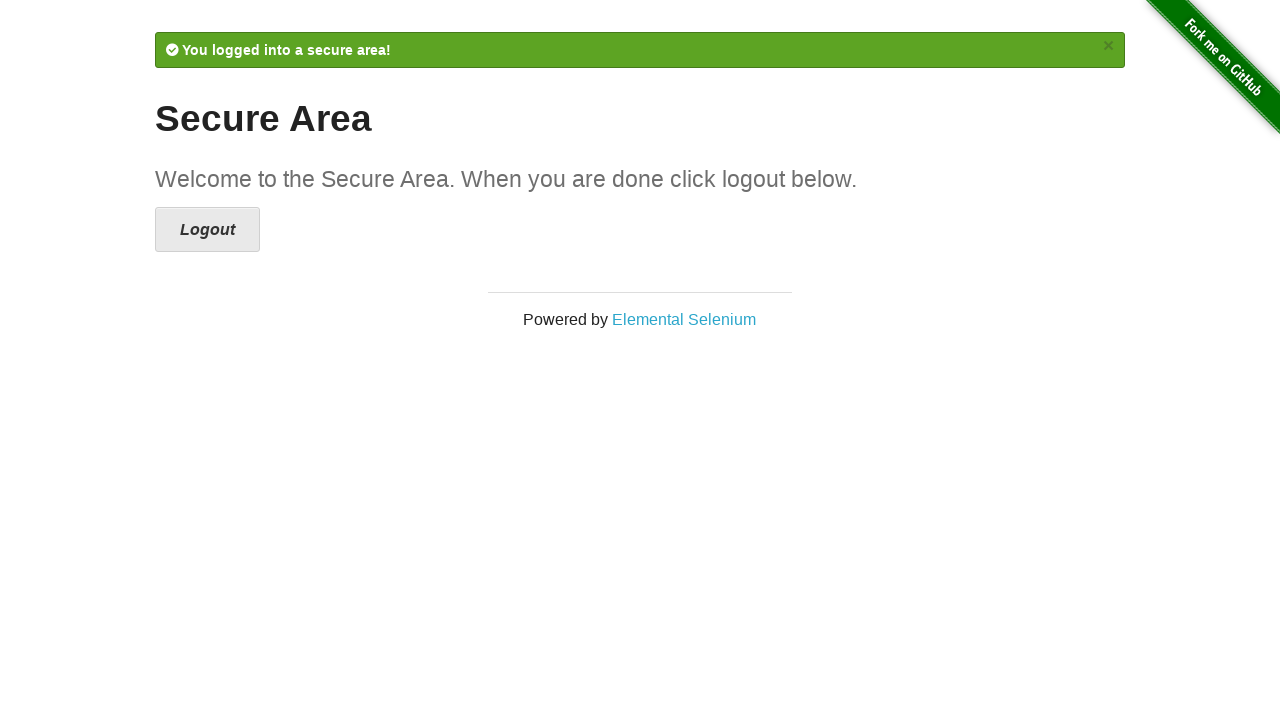

Flash message appeared after login attempt
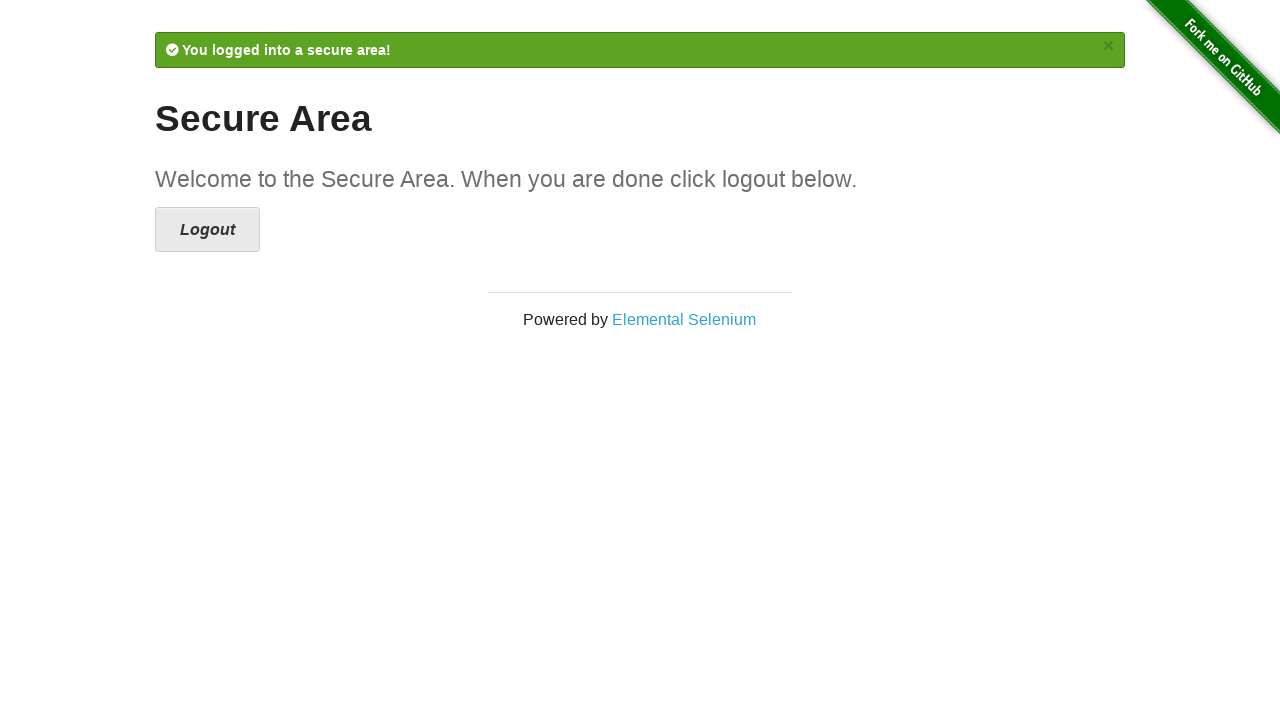

Retrieved flash message text to verify login status
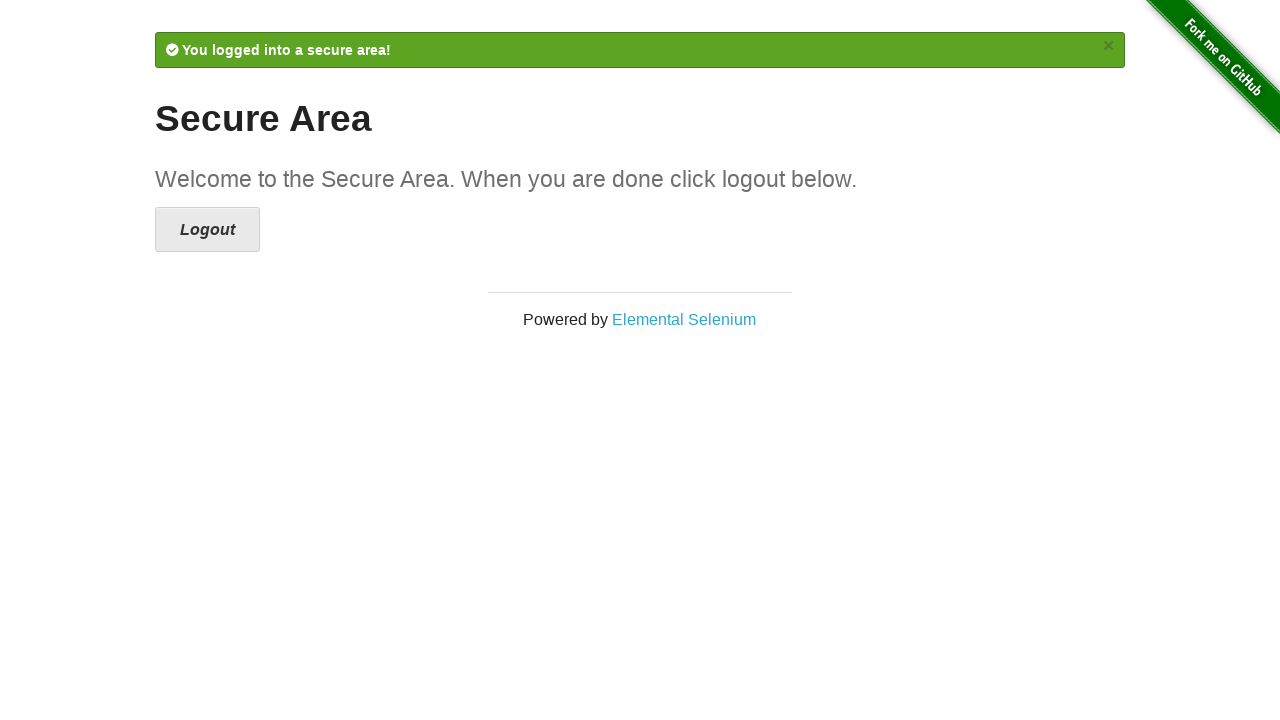

Login successful - clicked logout button at (208, 230) on .radius
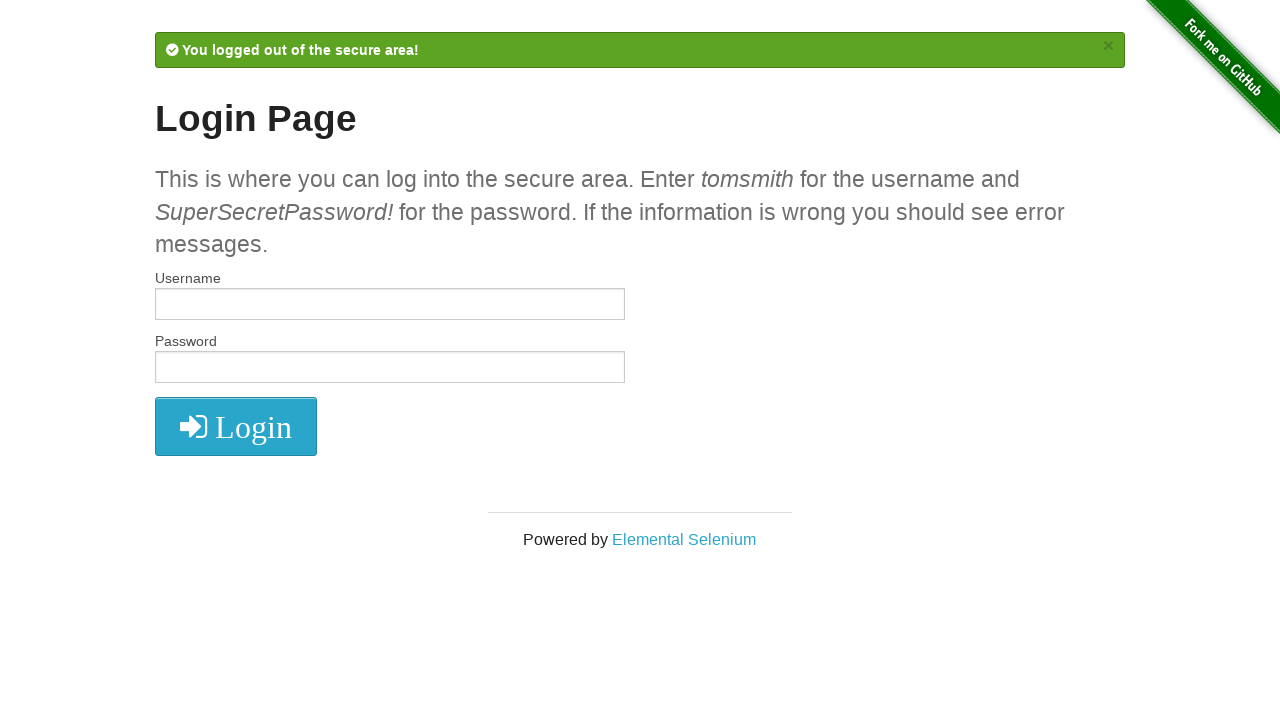

Logout confirmation message appeared
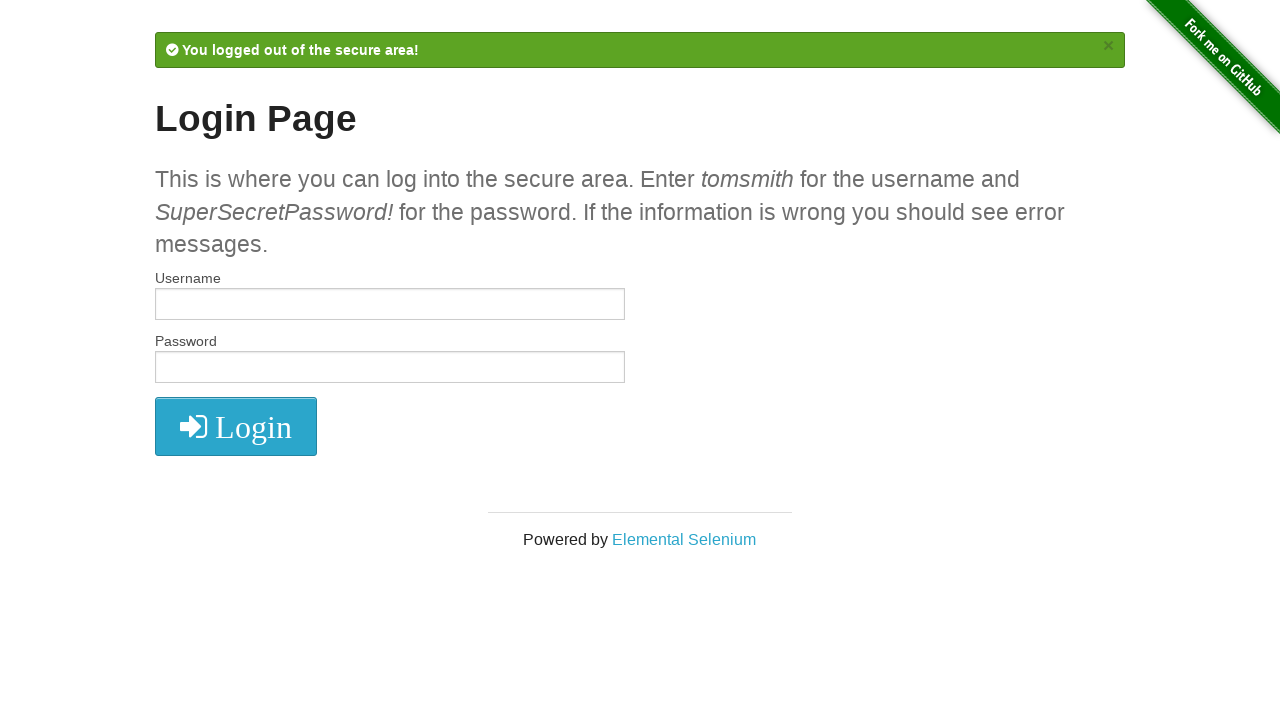

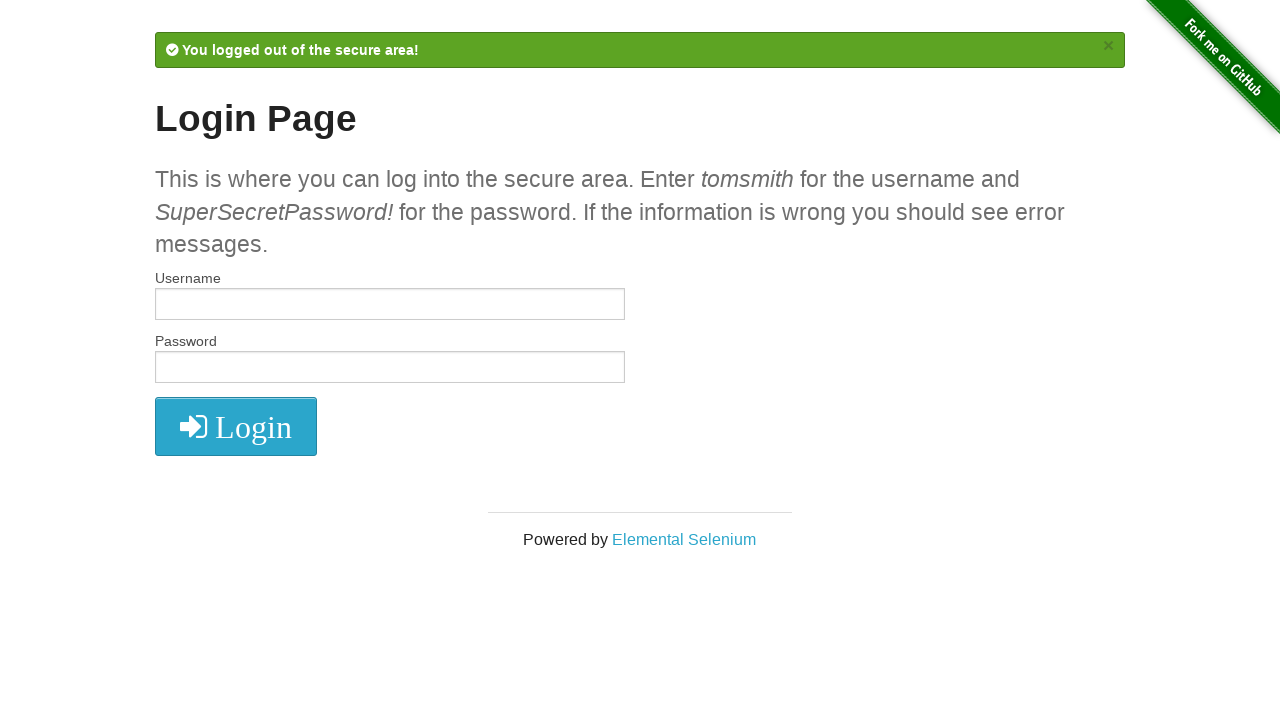